Tests product search functionality by typing a search term, verifying the number of products displayed, and adding a product to cart

Starting URL: https://rahulshettyacademy.com/seleniumPractise/#/

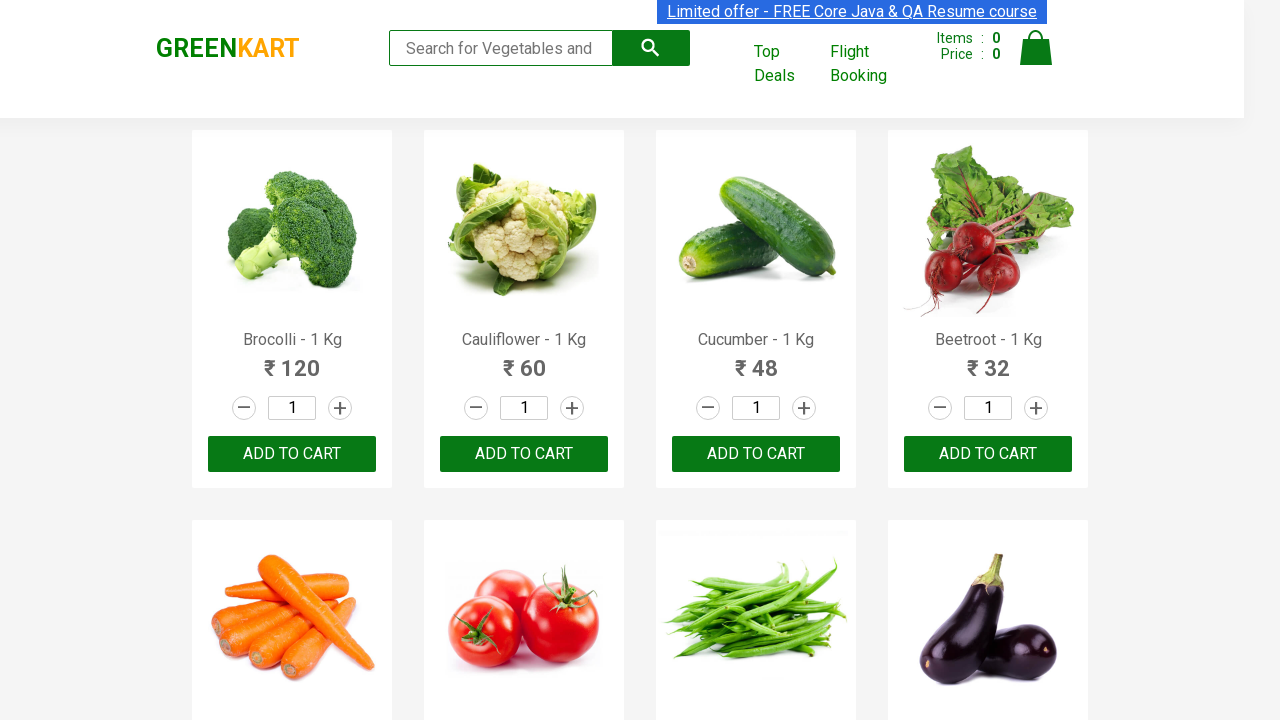

Typed 'ca' in the search box on .search-keyword
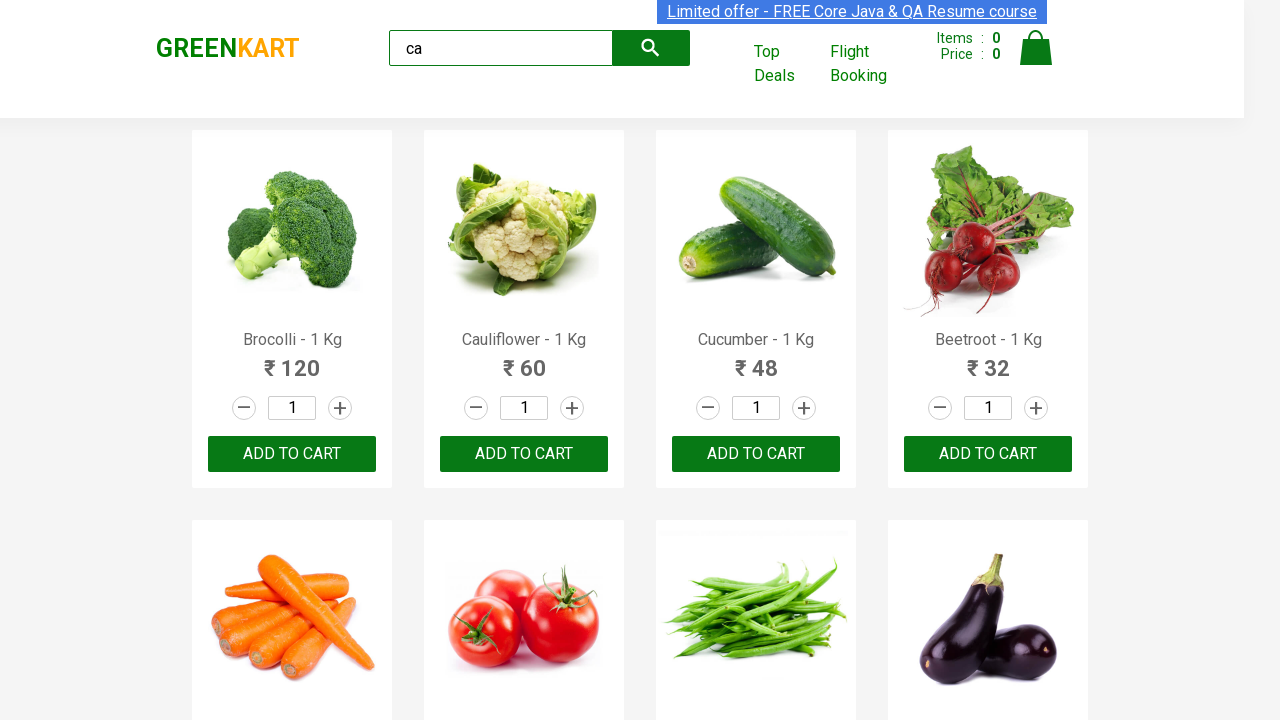

Waited 2 seconds for search results to load
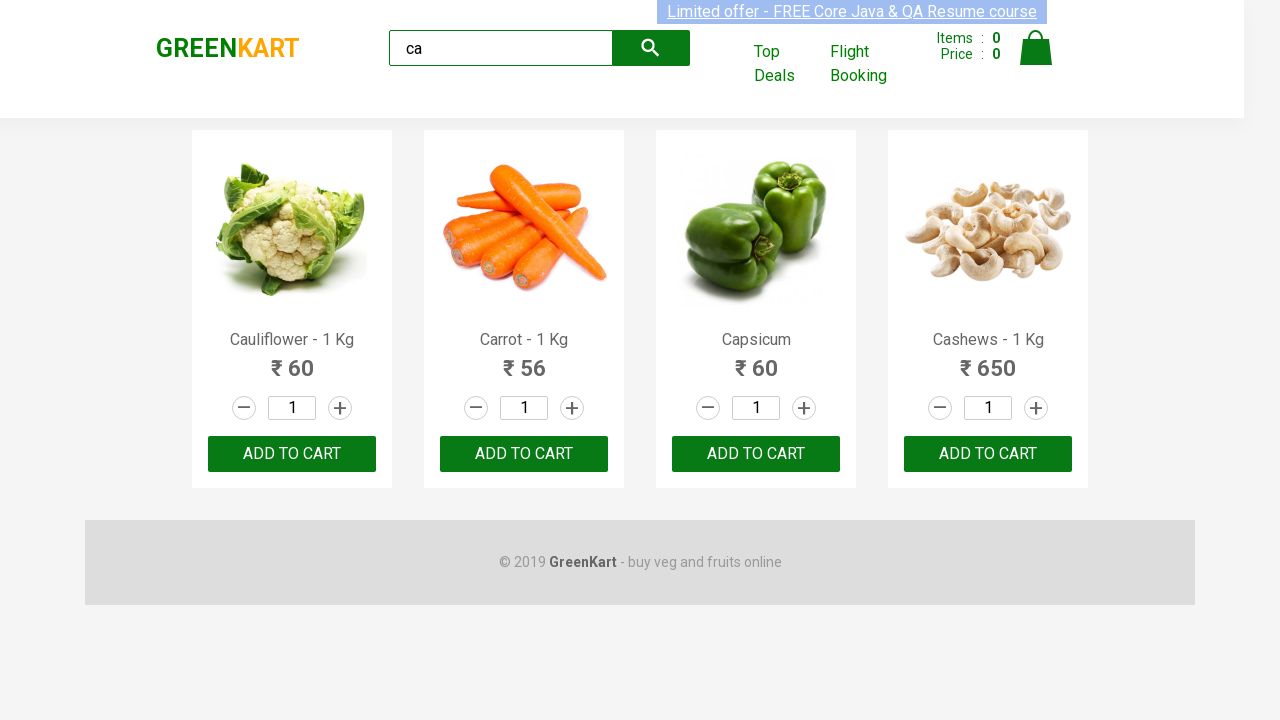

Products are now visible on the page
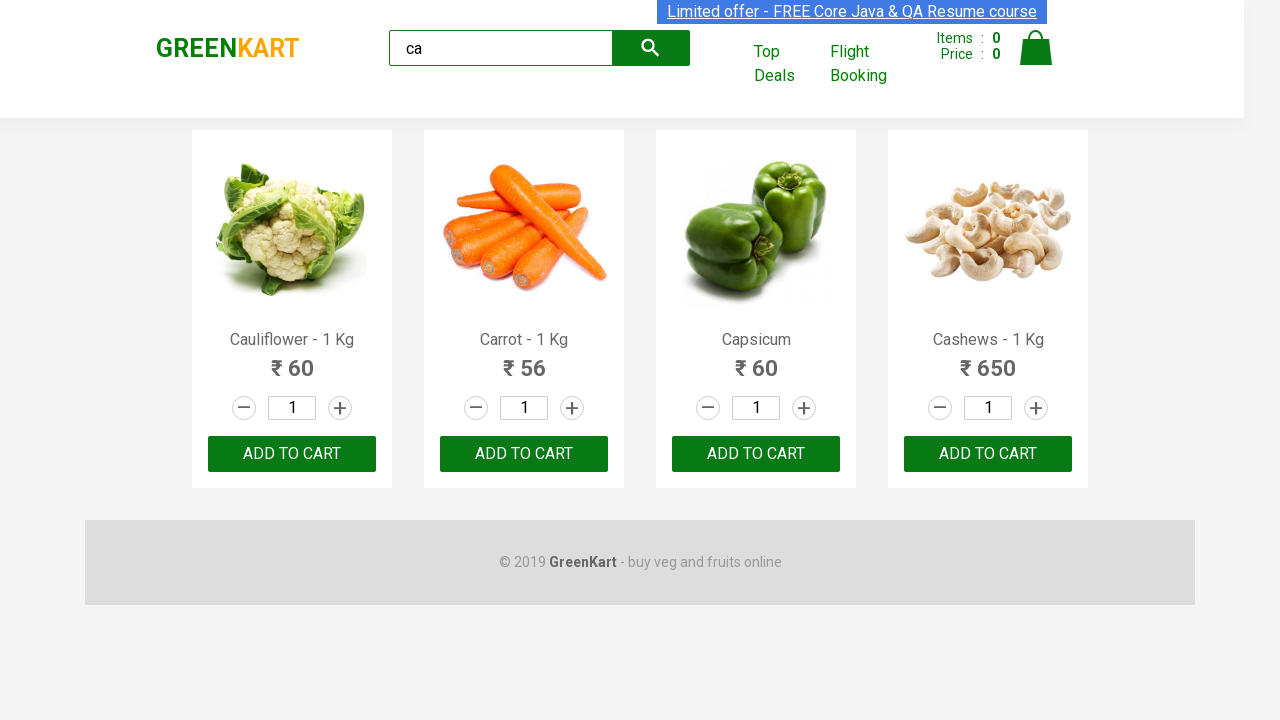

Clicked 'ADD TO CART' button on the third product at (756, 454) on .products .product >> nth=2 >> text=ADD TO CART
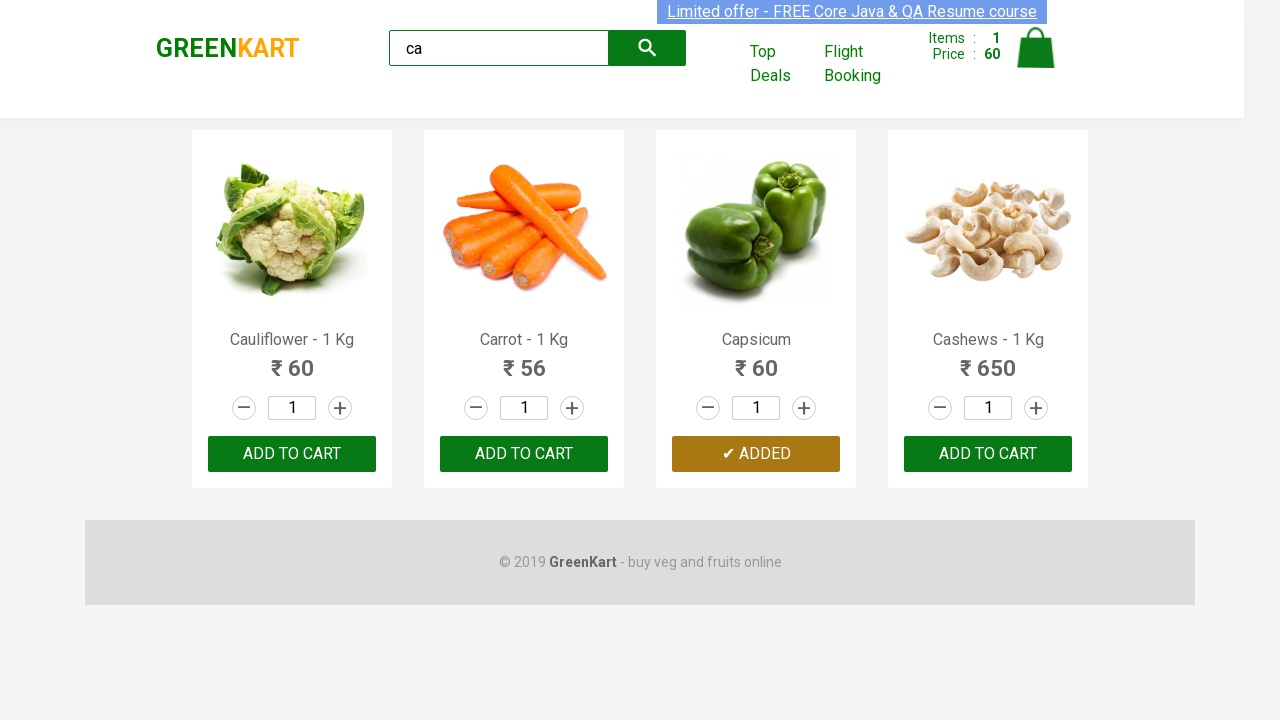

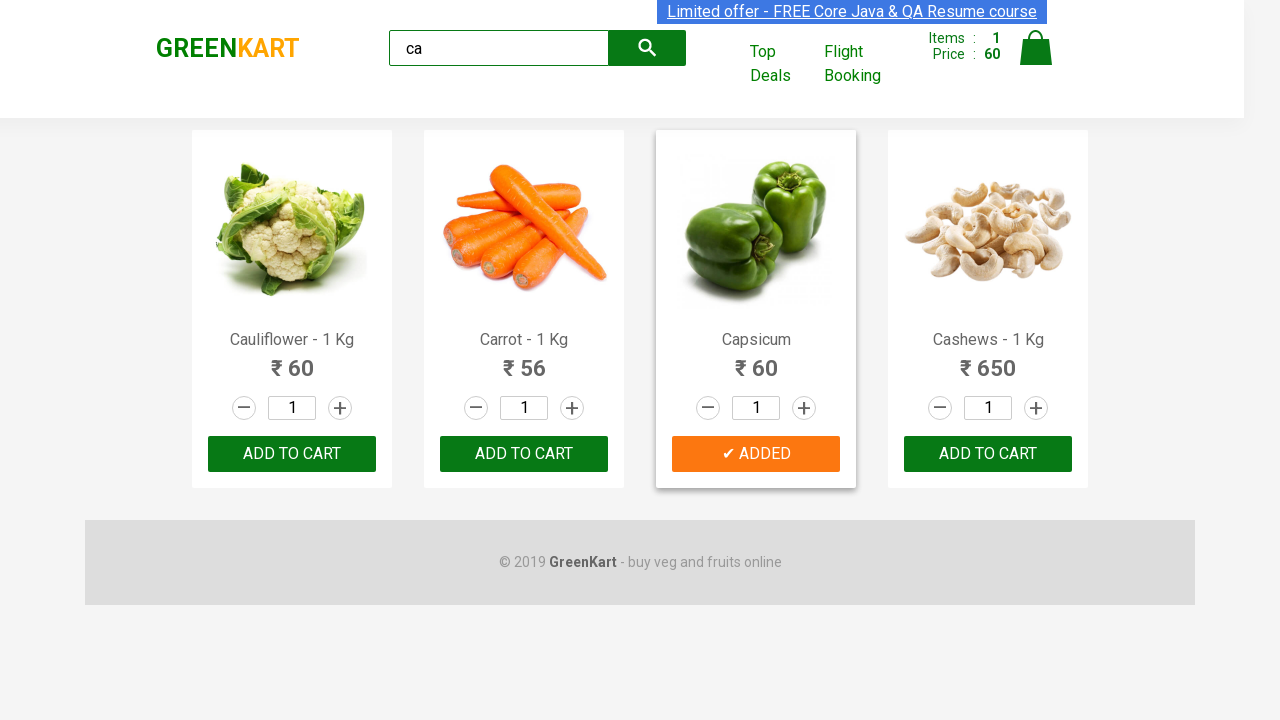